Tests window handling by clicking a link that opens a new browser window, then verifies that multiple windows are opened

Starting URL: http://the-internet.herokuapp.com/windows

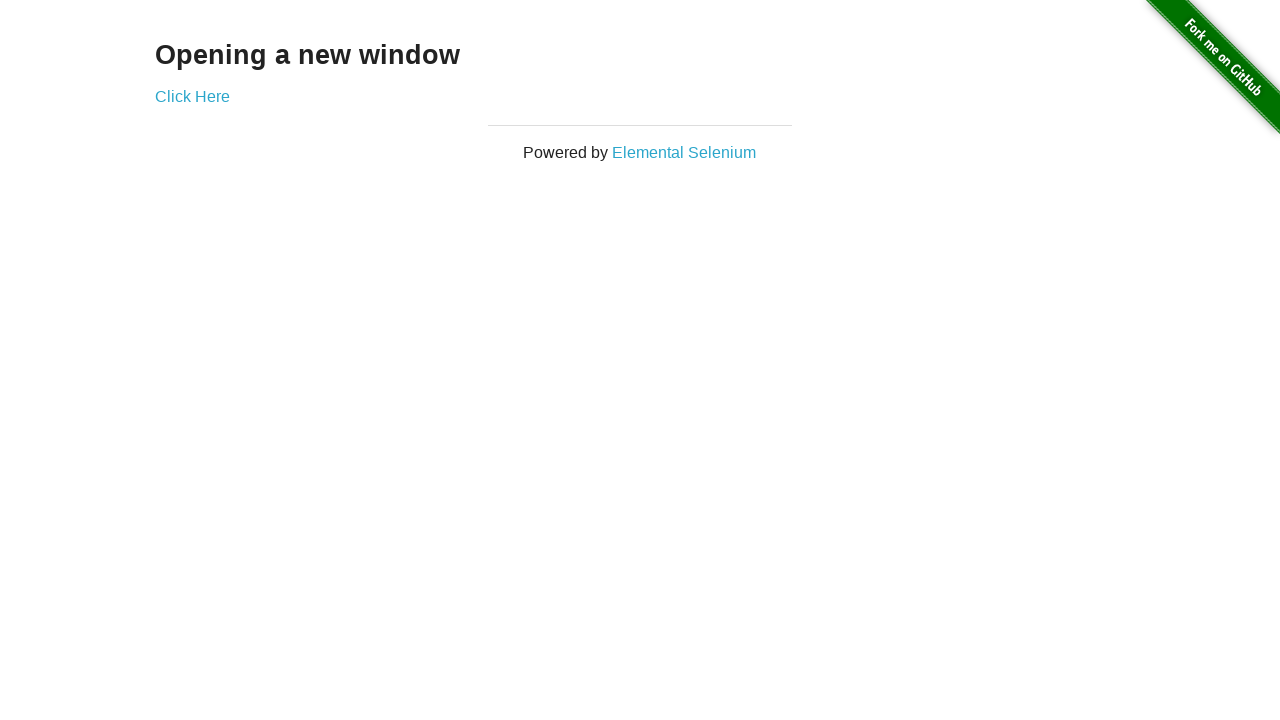

Clicked 'Click Here' link to open new window at (192, 96) on xpath=//a[contains(text(),'Click Here')]
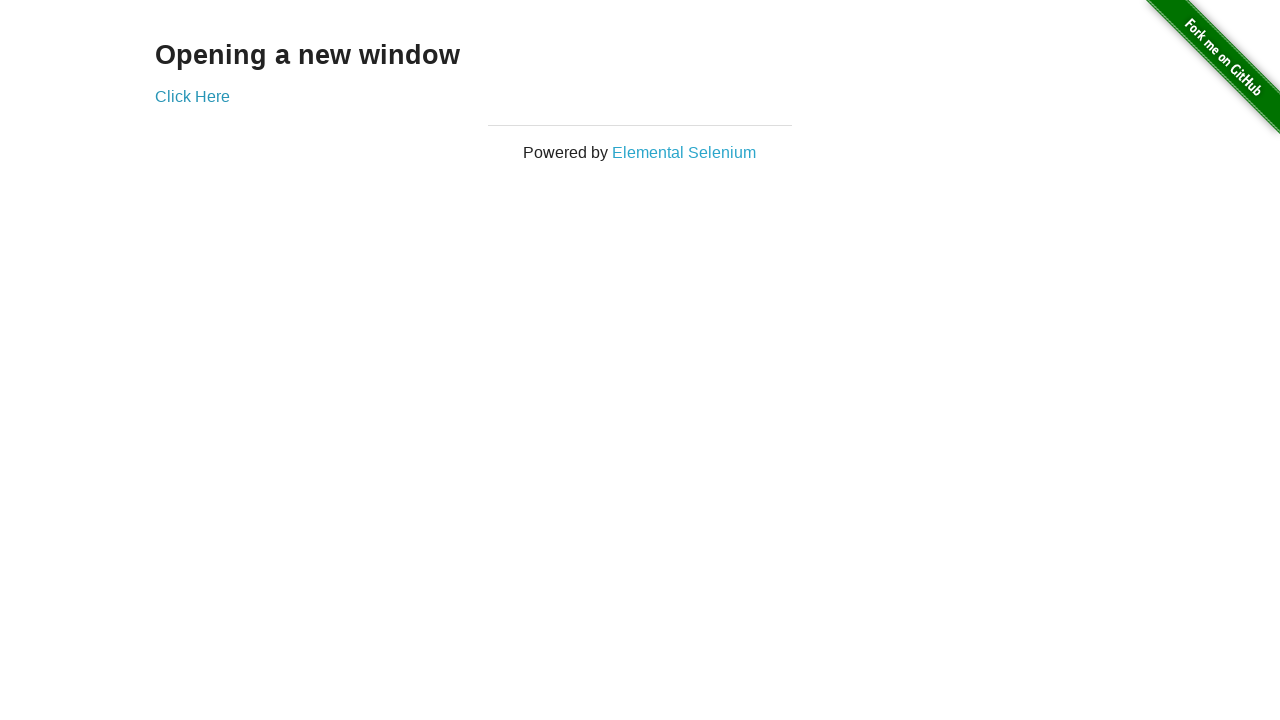

Waited for new window to open
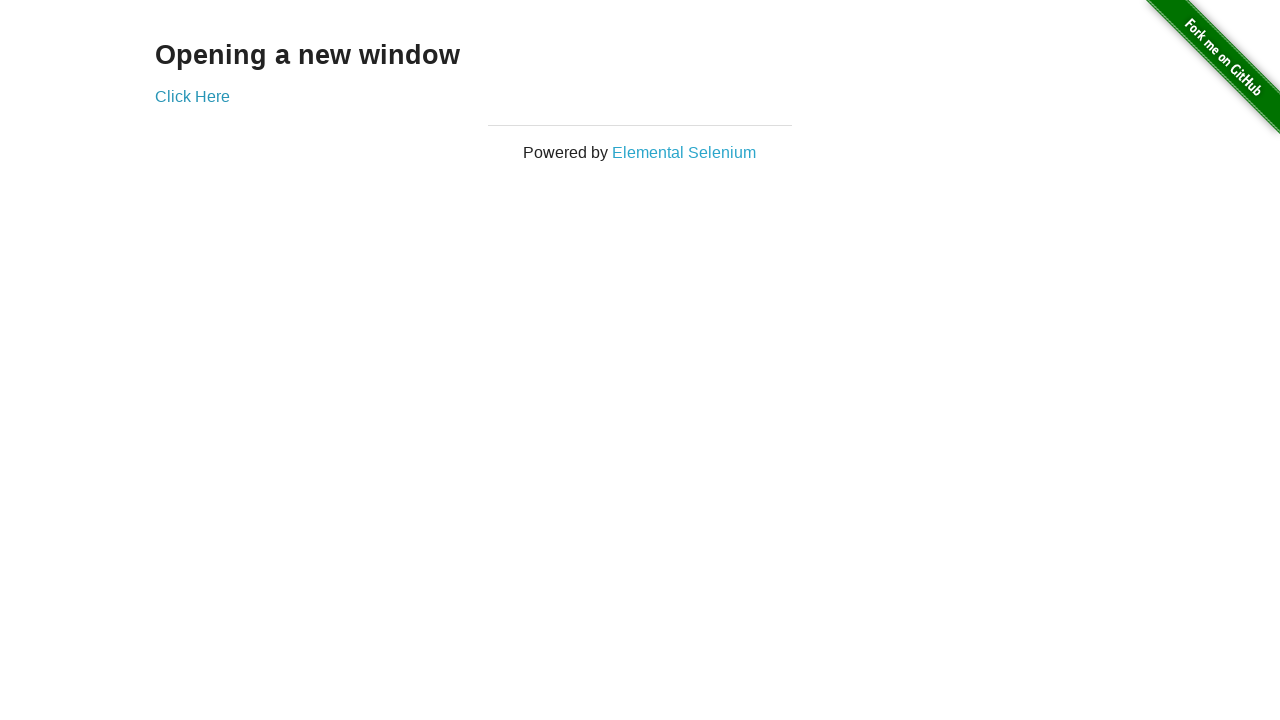

Retrieved all open pages - total count: 2
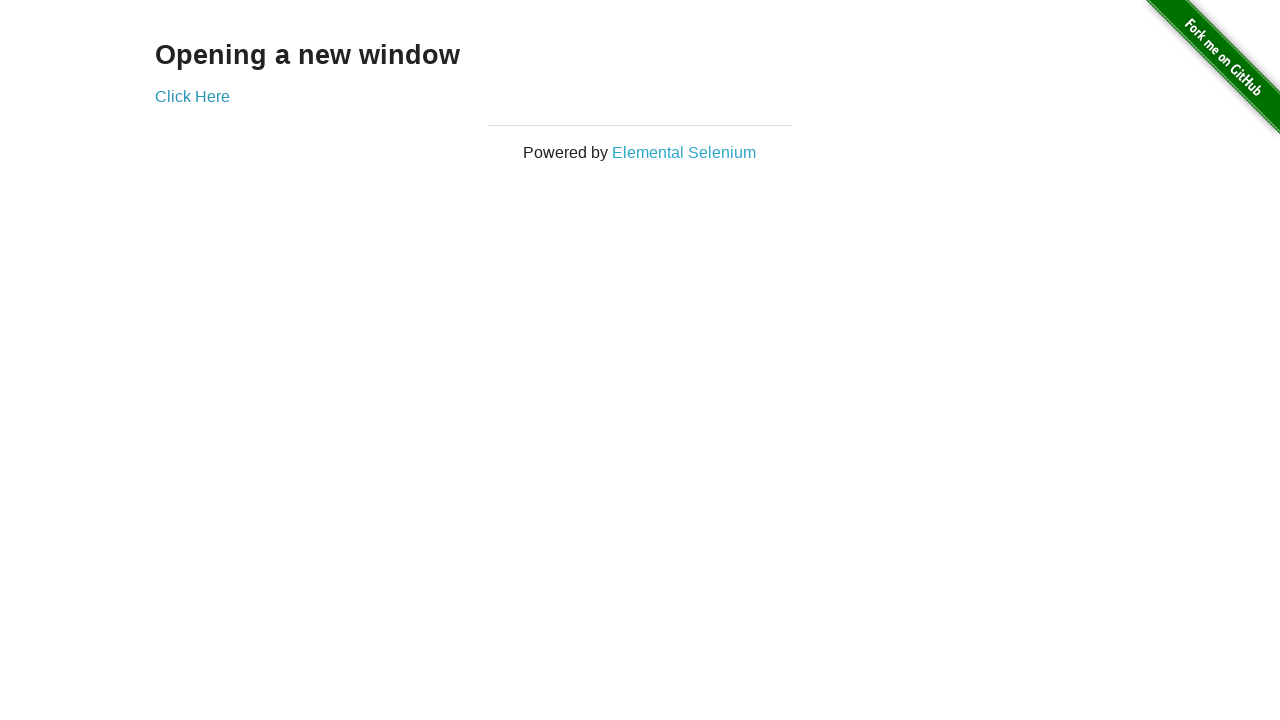

Verified that multiple windows are open
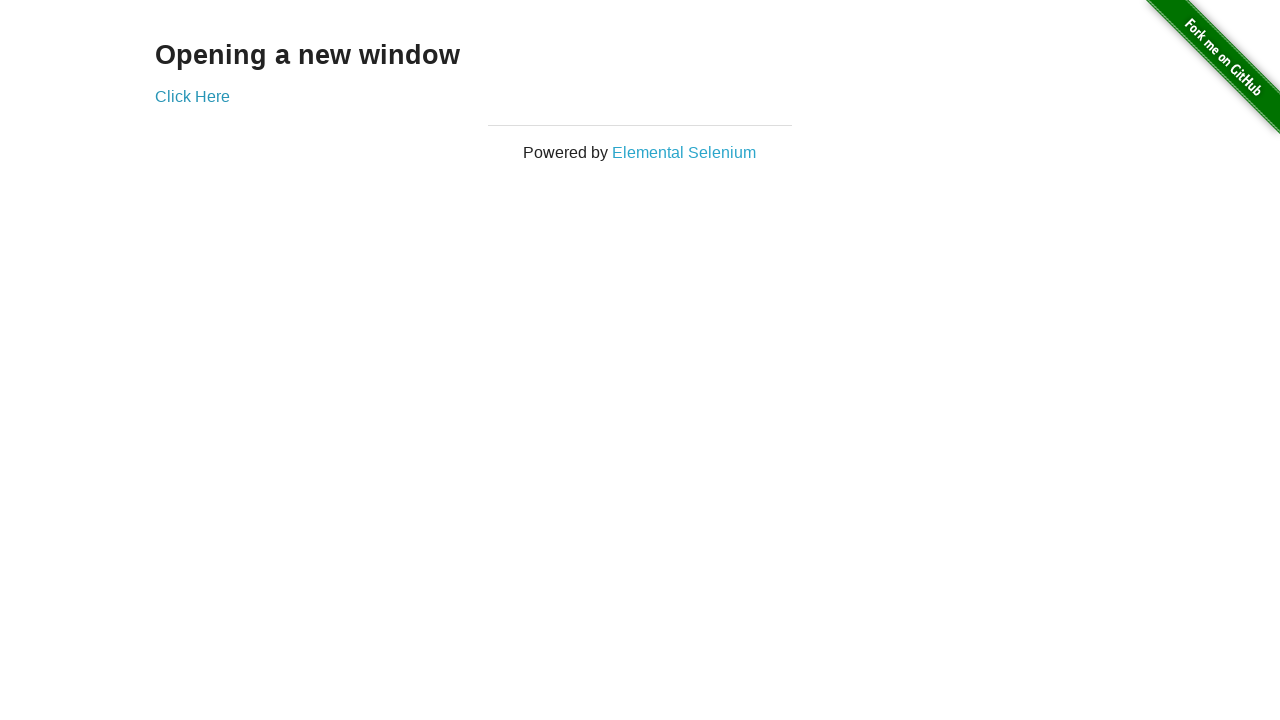

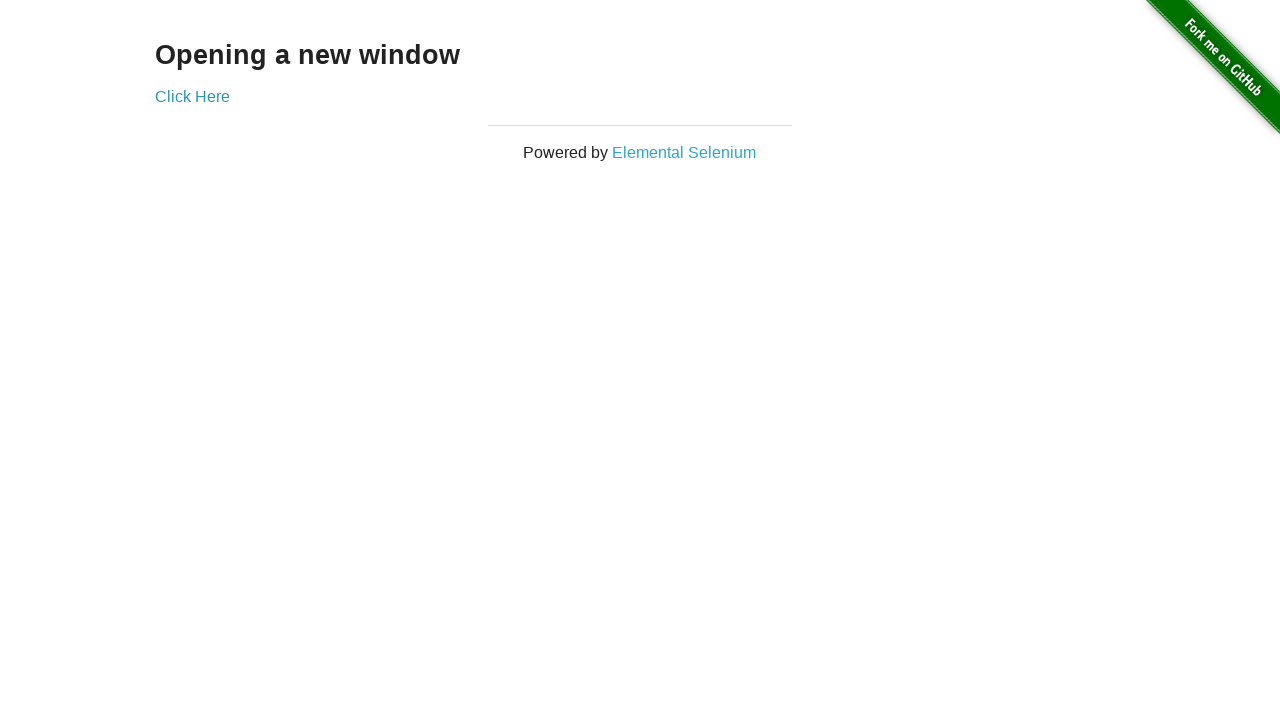